Tests opening and closing the topic info modal on the COVID vaccinations page

Starting URL: https://healthequitytracker.org/exploredata?mls=1.covid_vaccinations-3.00

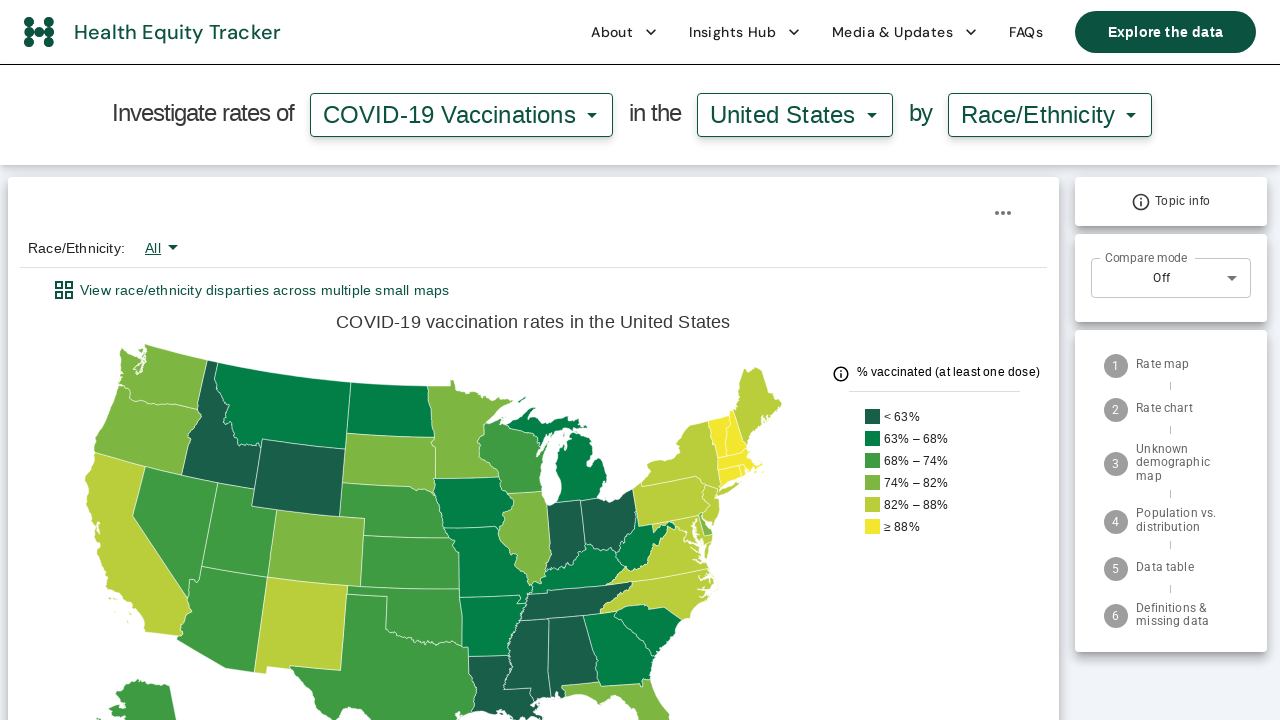

Waited for page to load (networkidle)
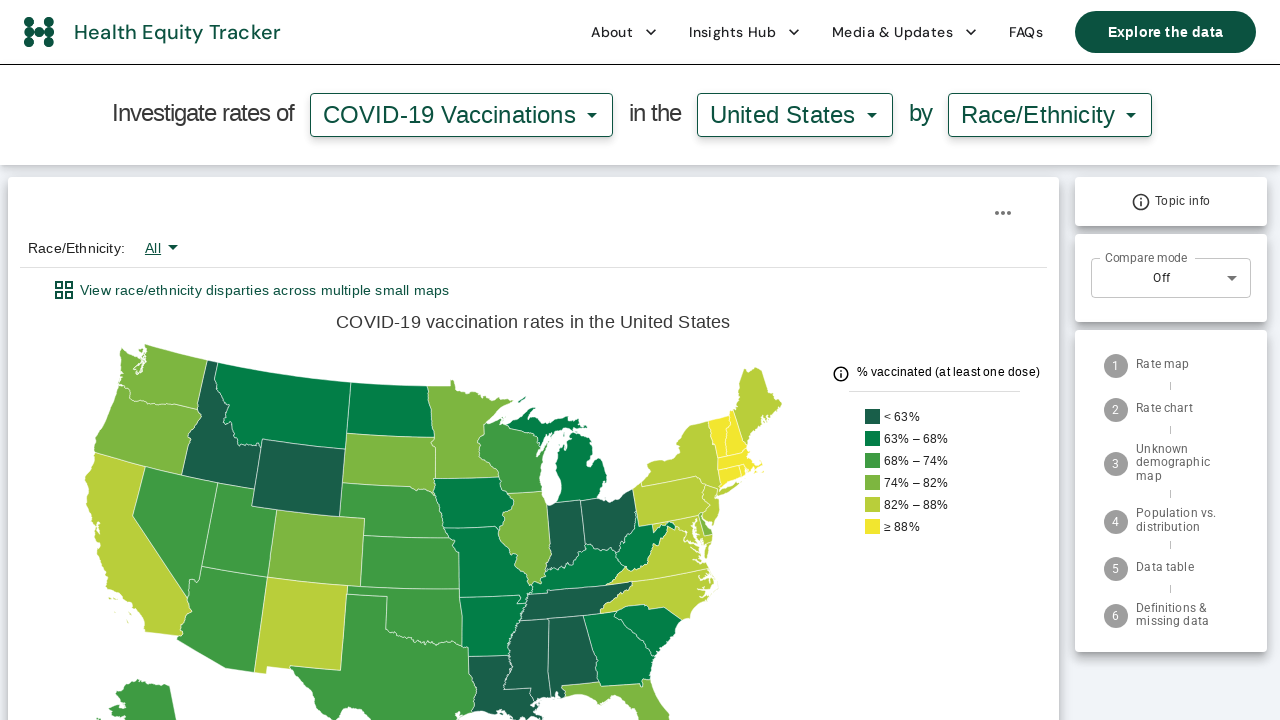

Clicked 'Topic info' button to open modal at (1171, 202) on internal:role=button[name="Topic info"i]
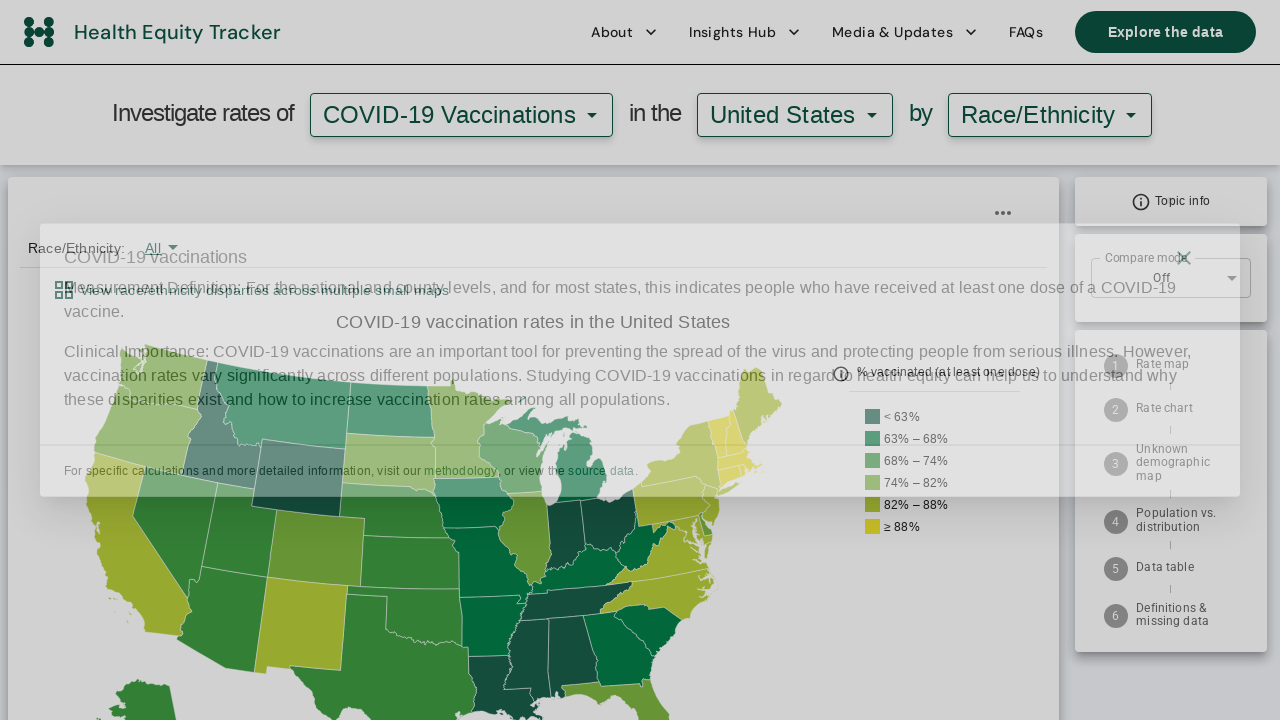

Clicked 'close topic info modal' button to close modal at (1184, 256) on internal:role=button[name="close topic info modal"i]
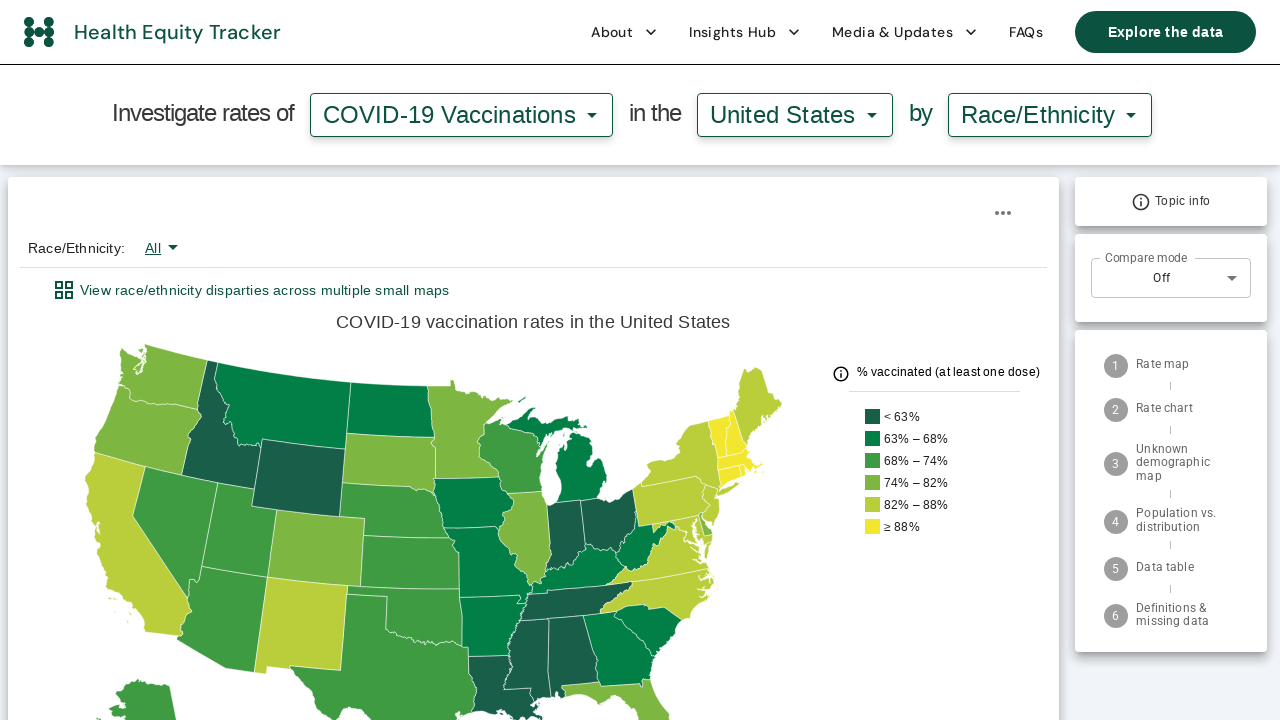

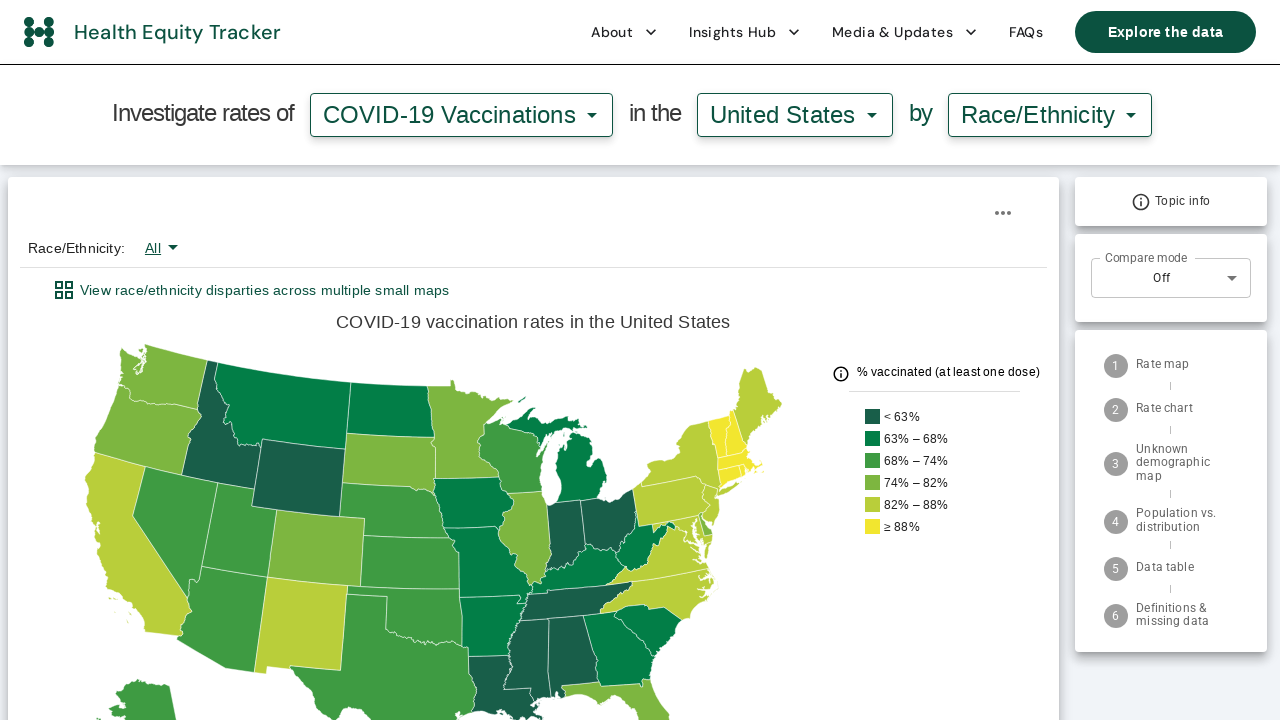